Tests marking all todo items as completed using the "Mark all as complete" checkbox.

Starting URL: https://demo.playwright.dev/todomvc

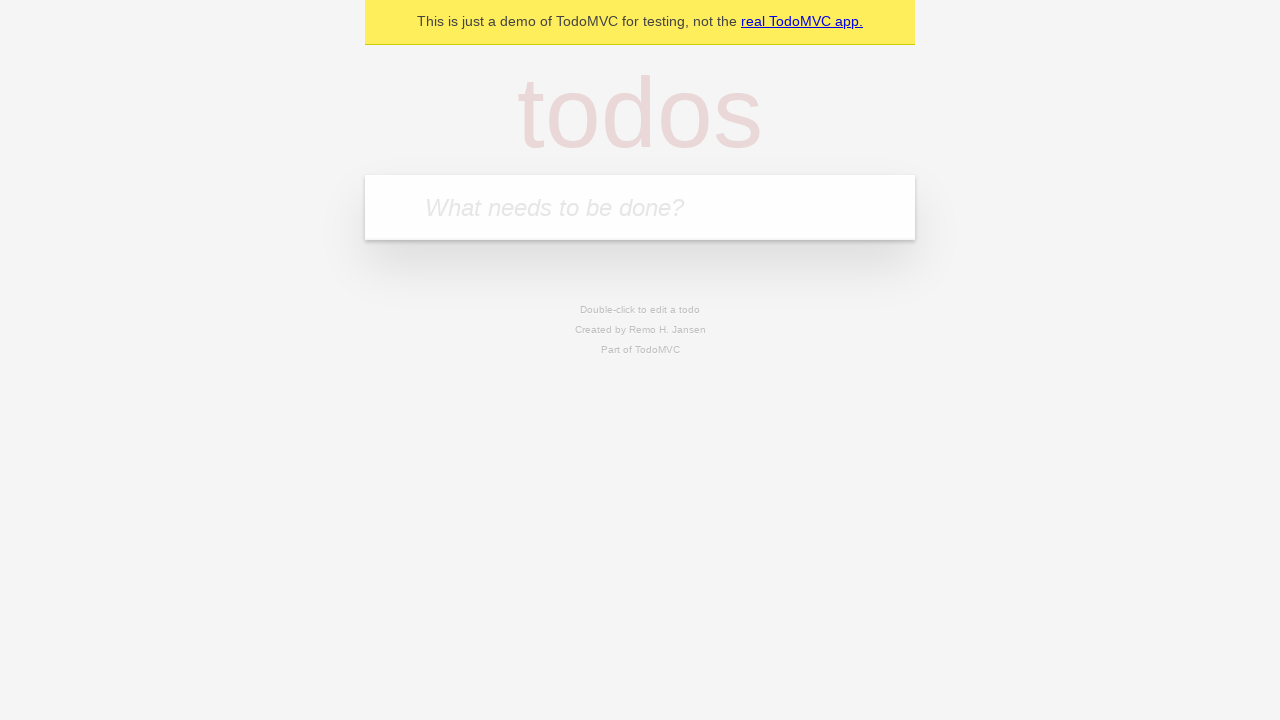

Located the 'What needs to be done?' input field
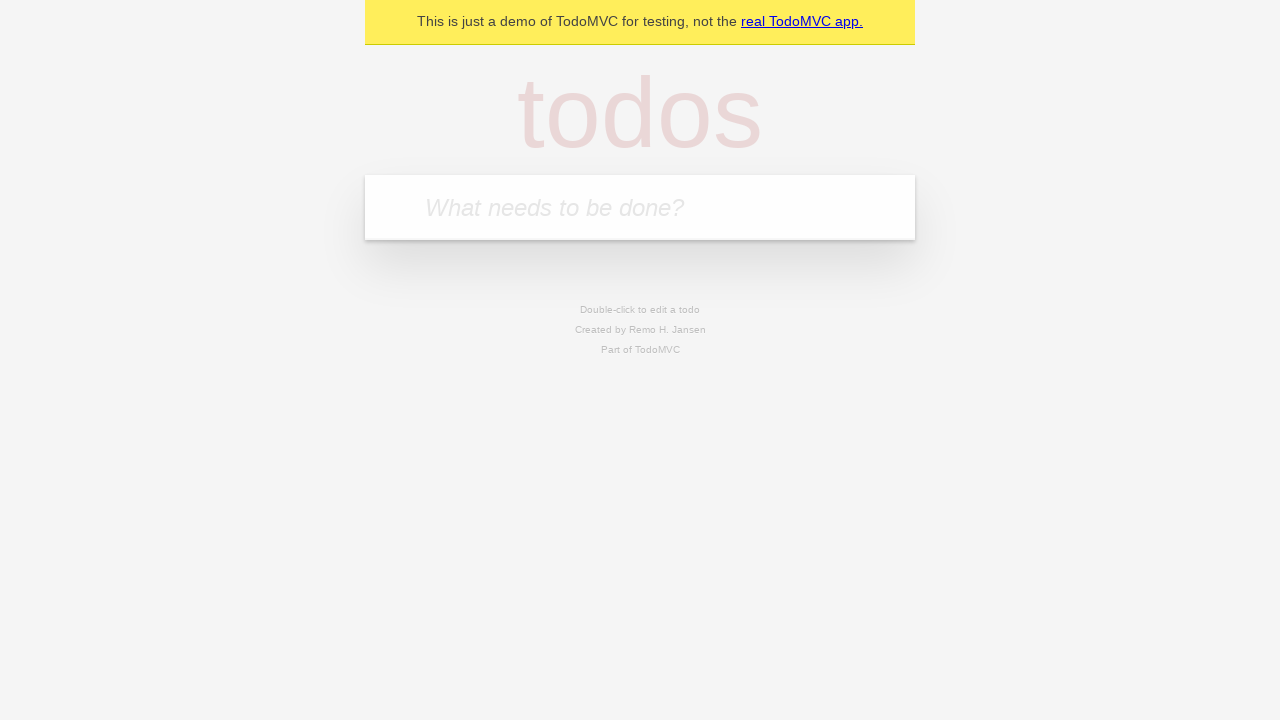

Filled input with 'buy some cheese' on internal:attr=[placeholder="What needs to be done?"i]
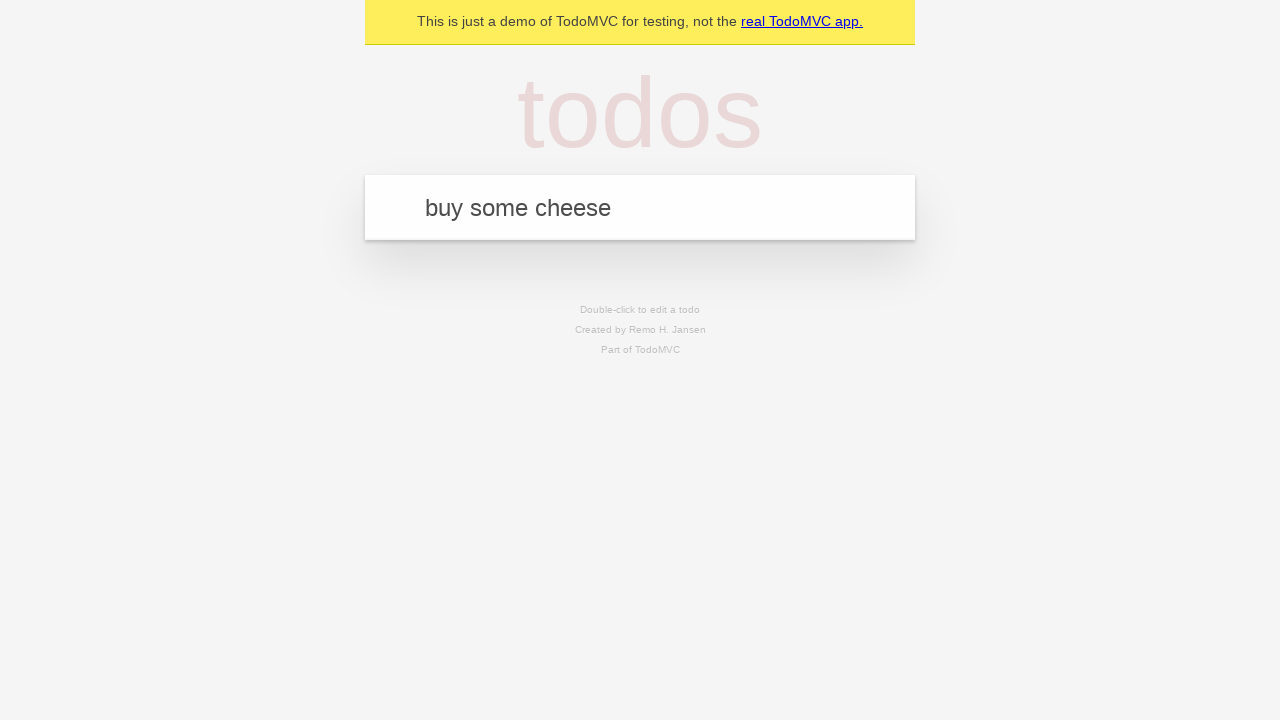

Pressed Enter to create first todo item on internal:attr=[placeholder="What needs to be done?"i]
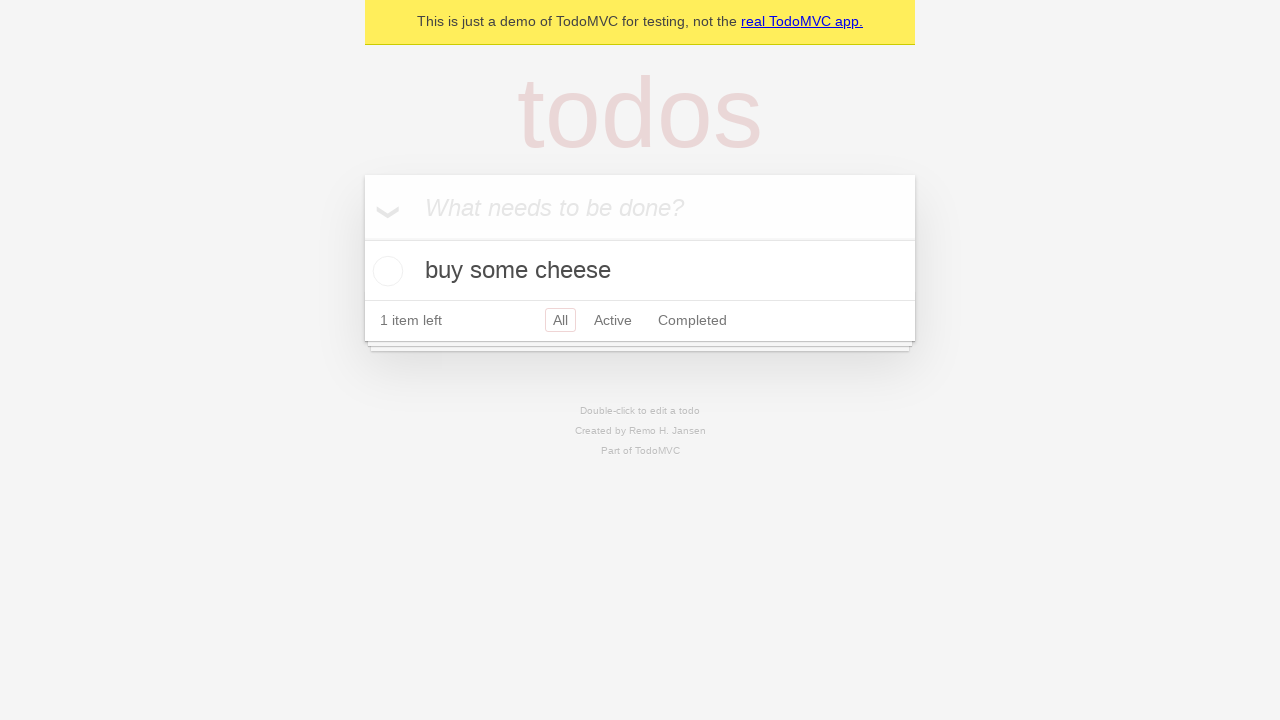

Filled input with 'feed the cat' on internal:attr=[placeholder="What needs to be done?"i]
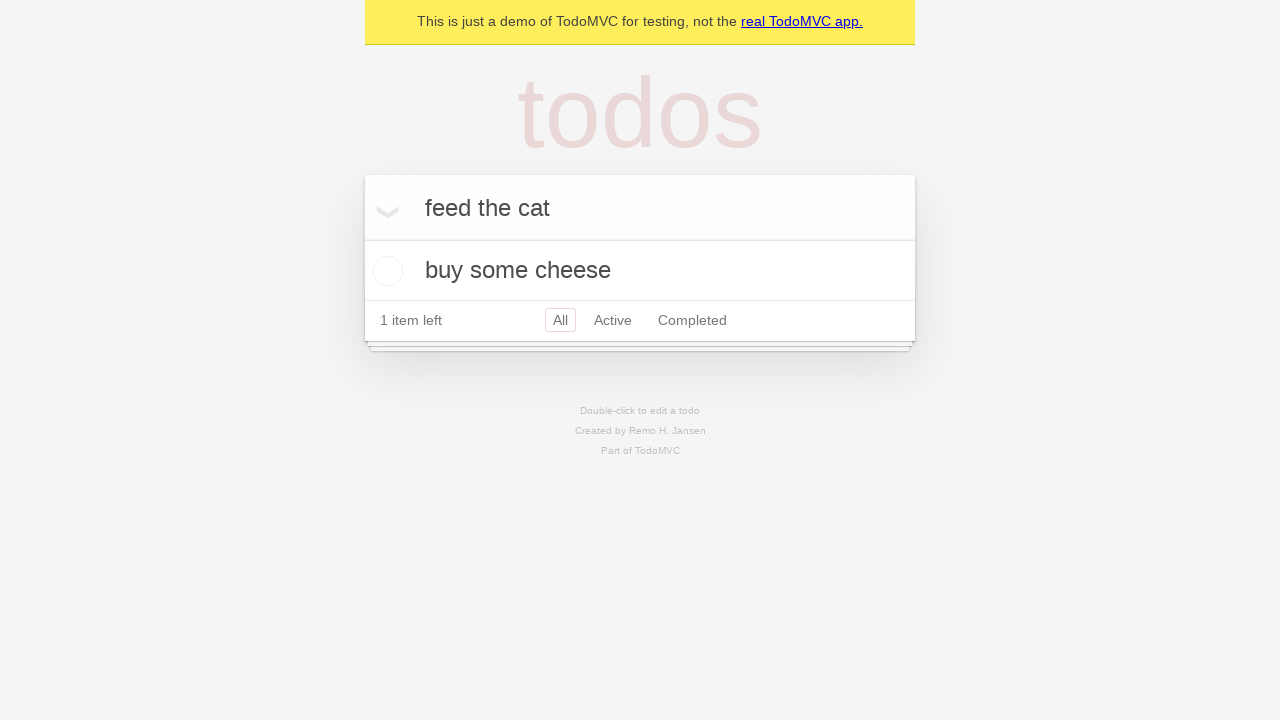

Pressed Enter to create second todo item on internal:attr=[placeholder="What needs to be done?"i]
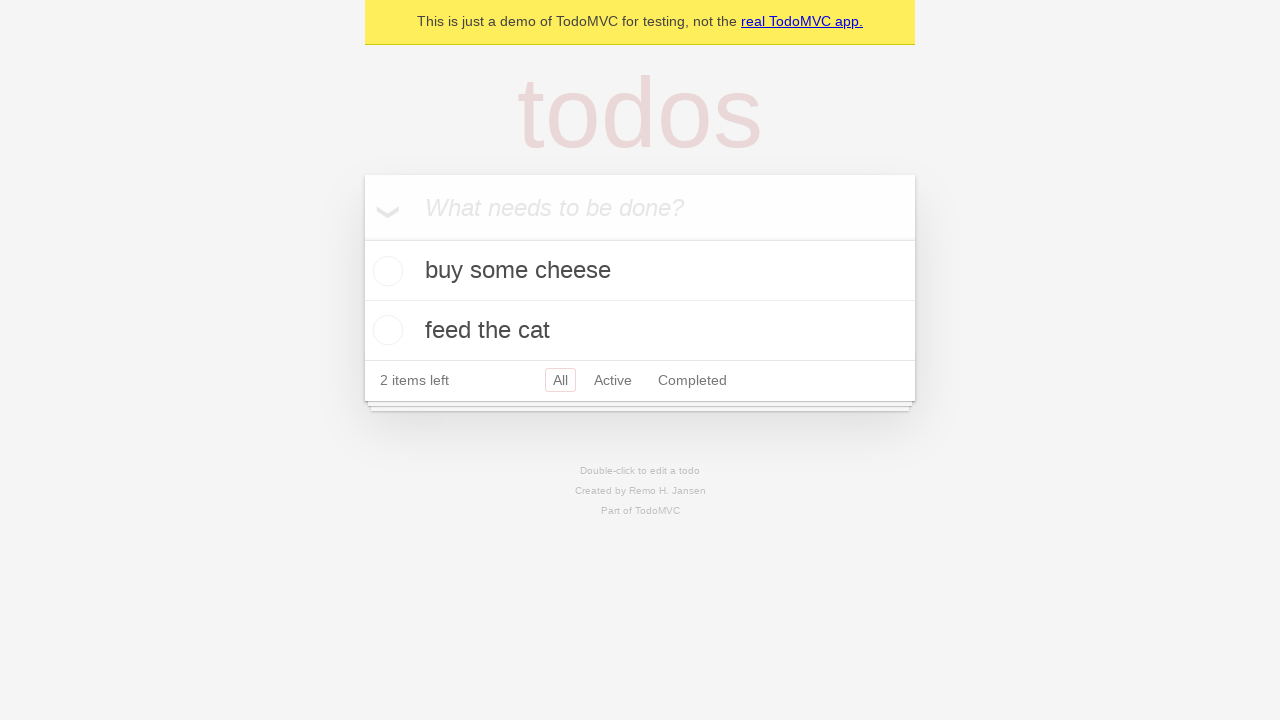

Filled input with 'book a doctors appointment' on internal:attr=[placeholder="What needs to be done?"i]
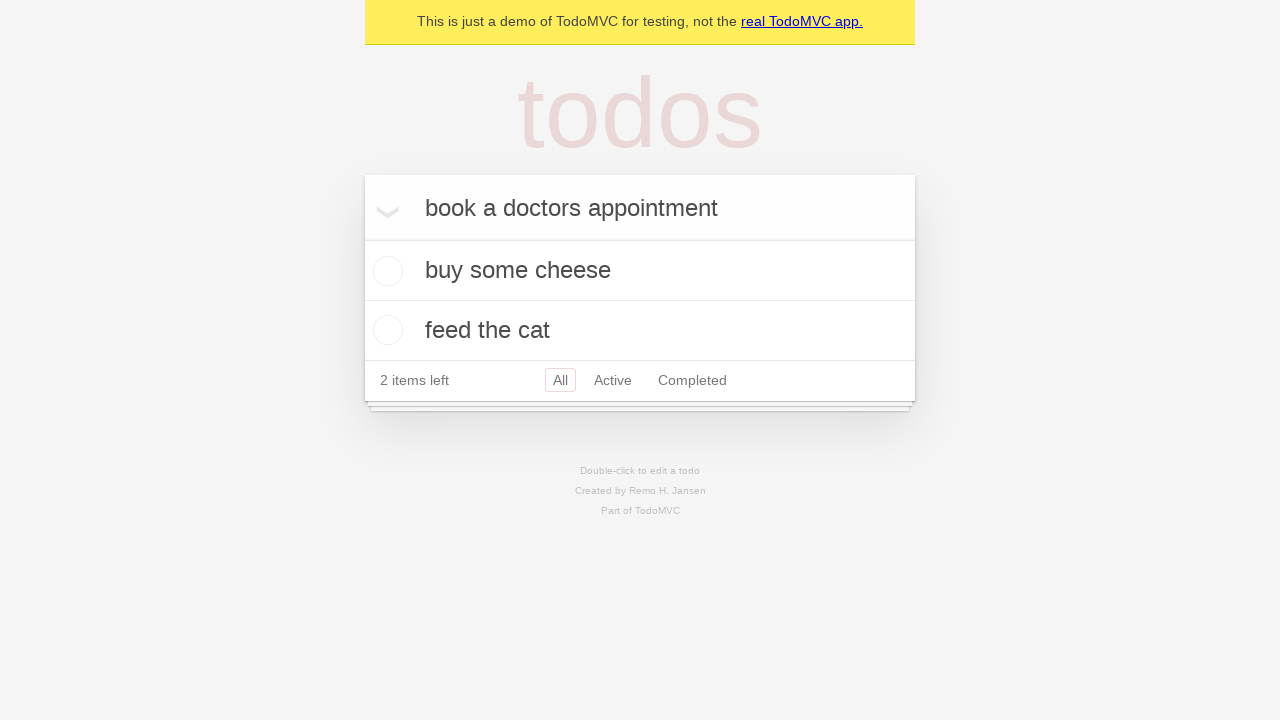

Pressed Enter to create third todo item on internal:attr=[placeholder="What needs to be done?"i]
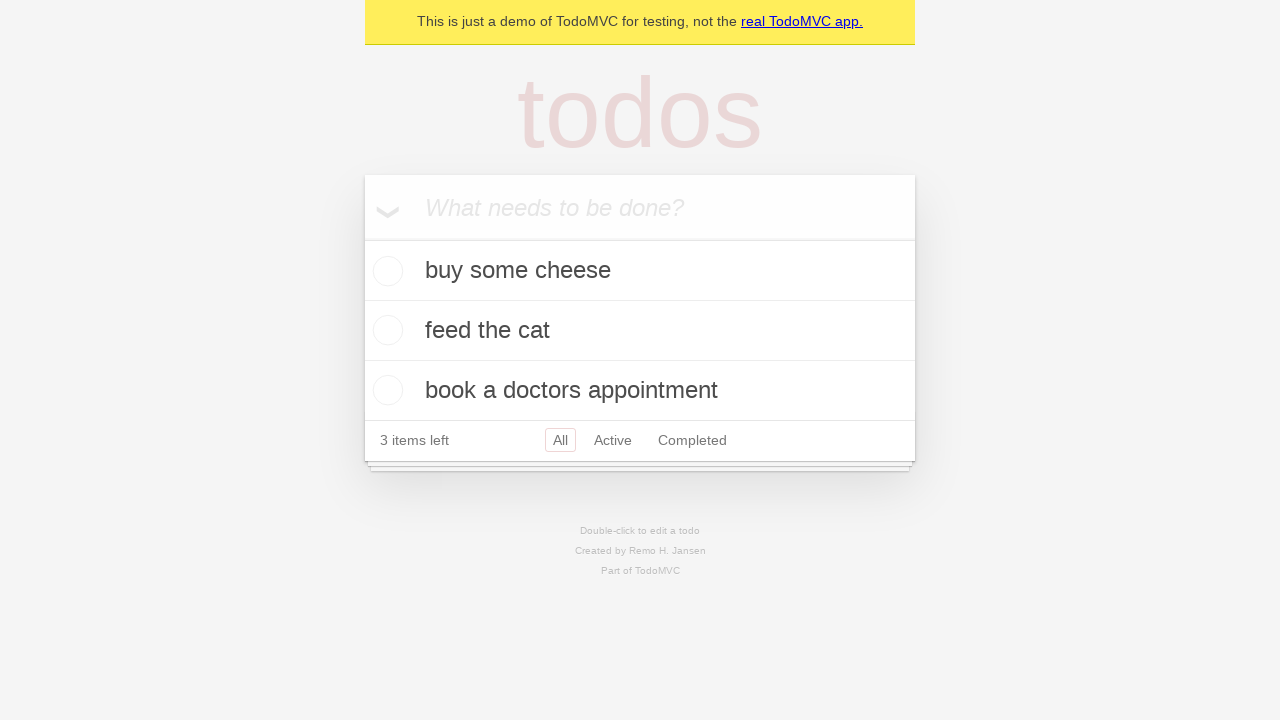

Waited for all 3 todo items to be created
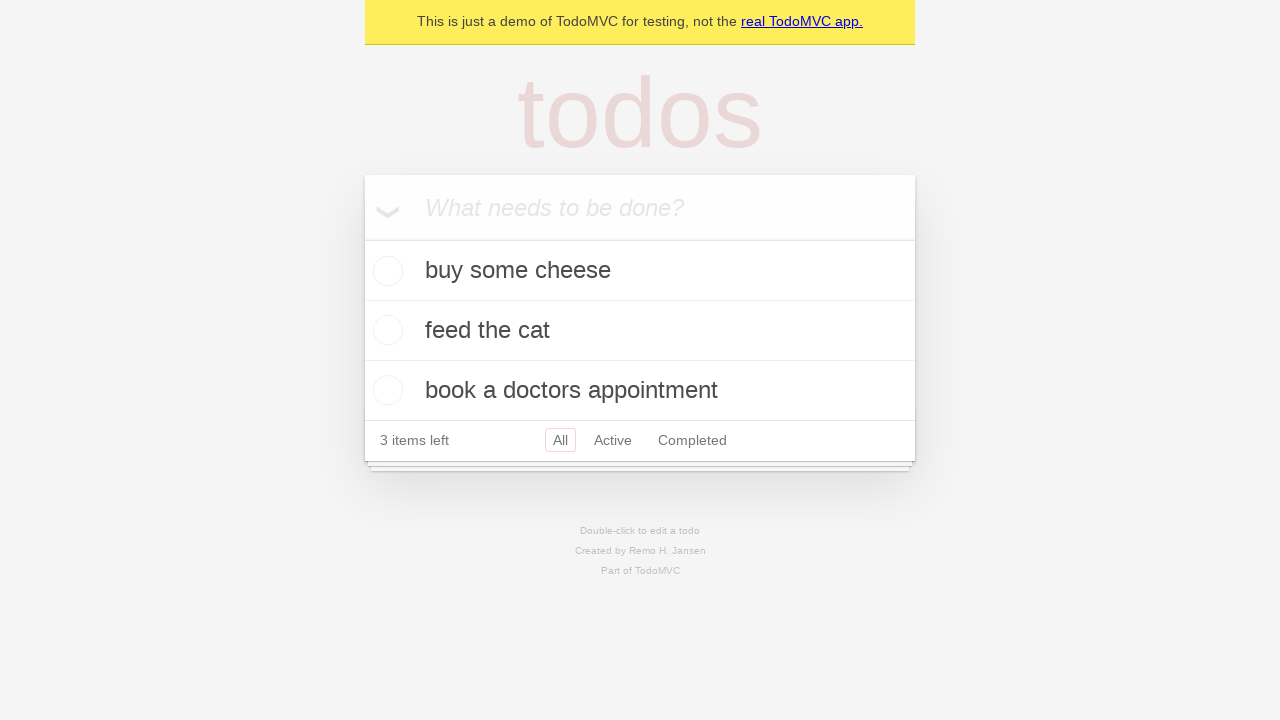

Clicked 'Mark all as complete' checkbox to complete all todos at (362, 238) on internal:label="Mark all as complete"i
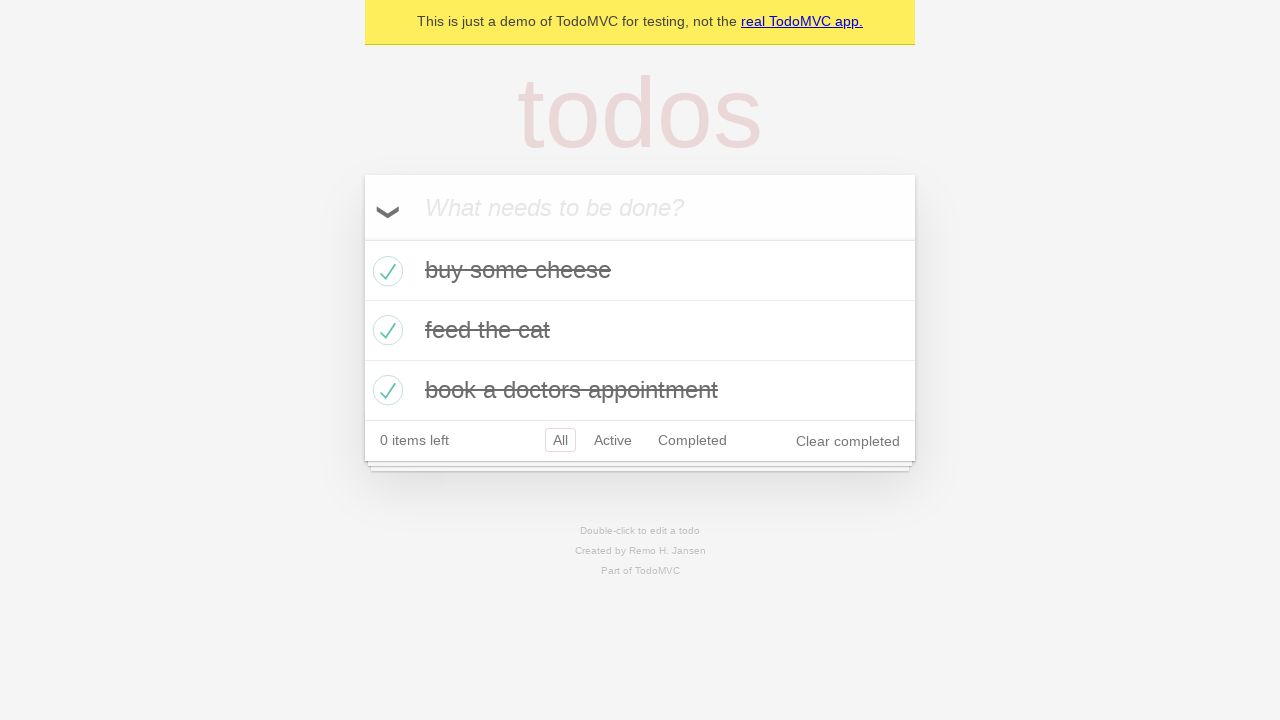

Verified all todo items are marked as completed
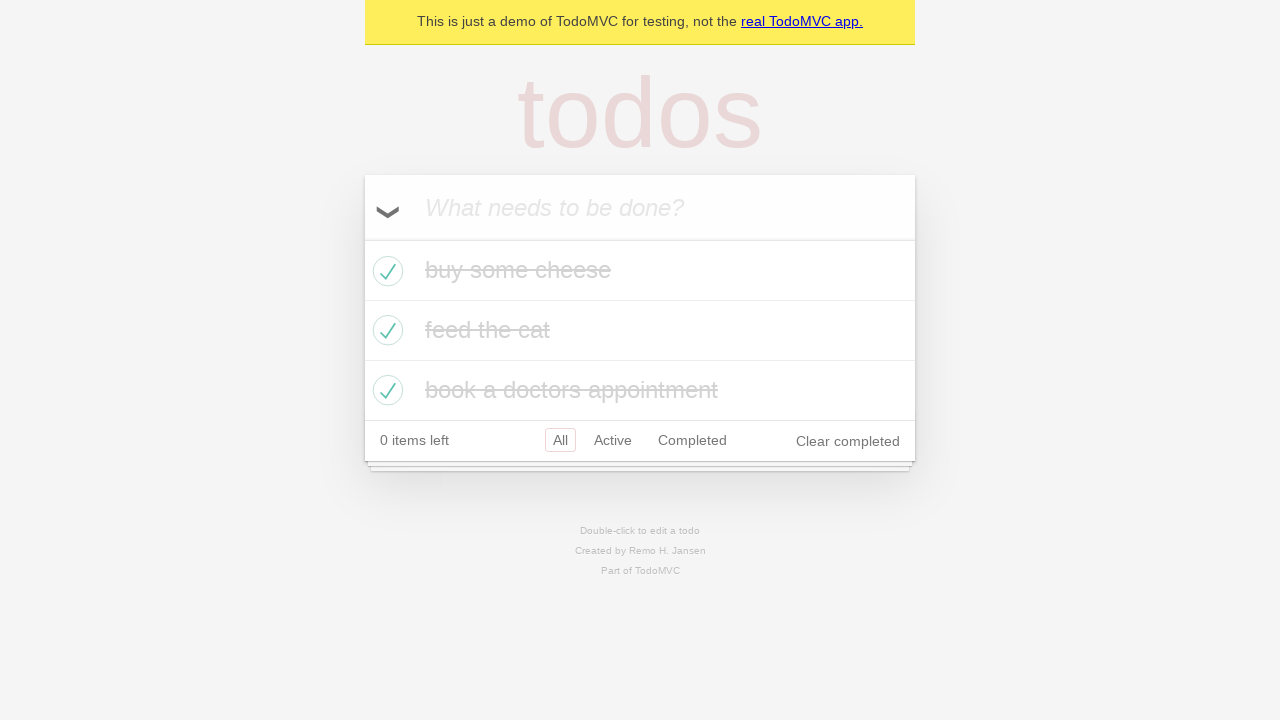

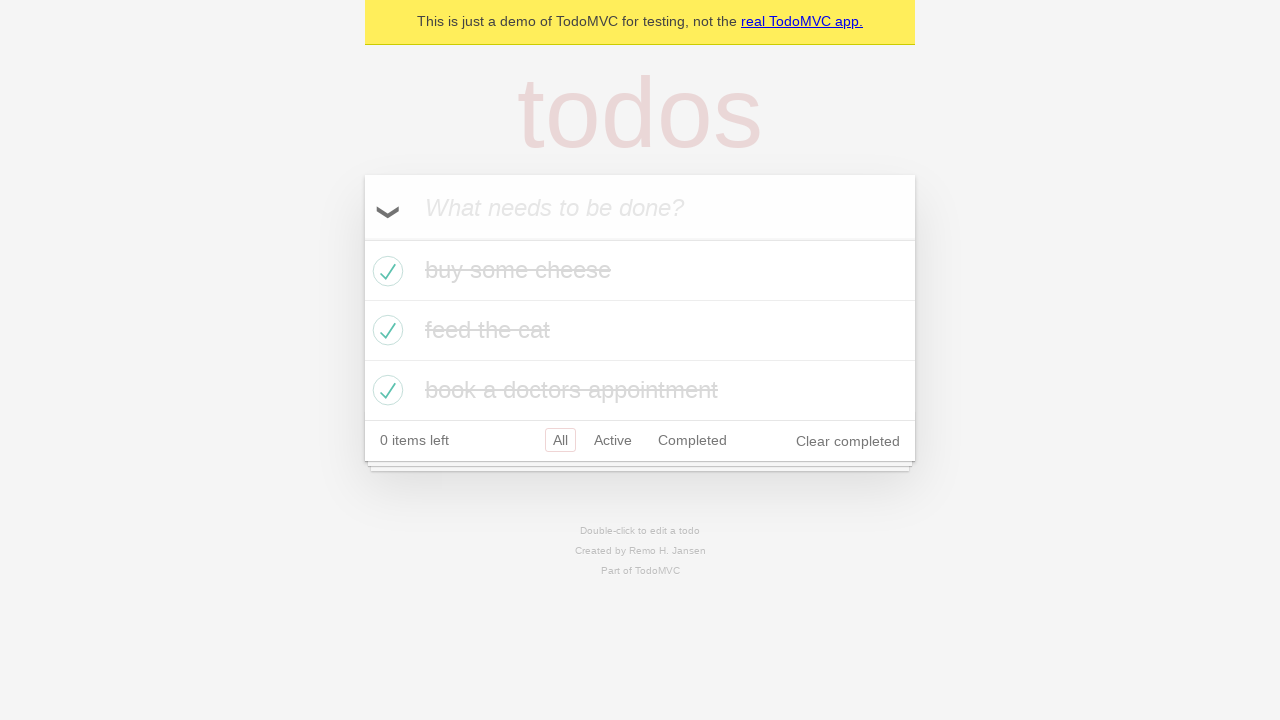